Tests checkbox interactions by clicking checkboxes to ensure they are all selected

Starting URL: https://the-internet.herokuapp.com/checkboxes

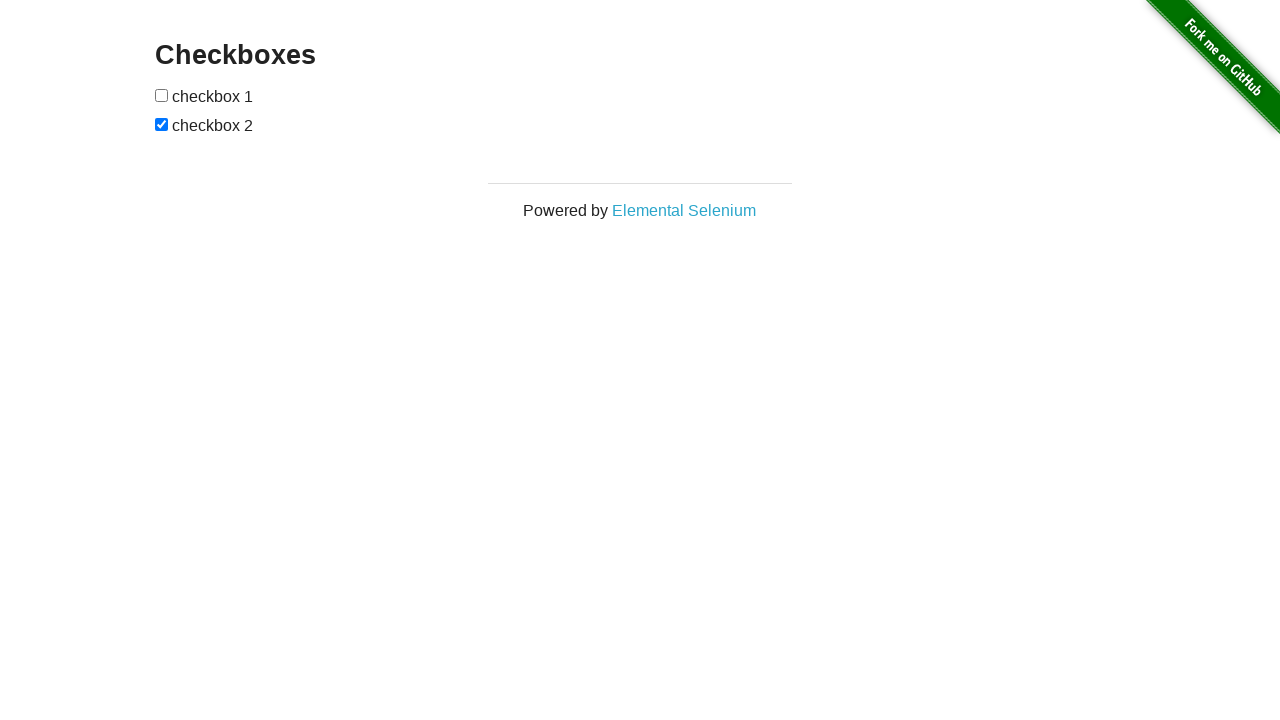

Waited for checkboxes to load on the page
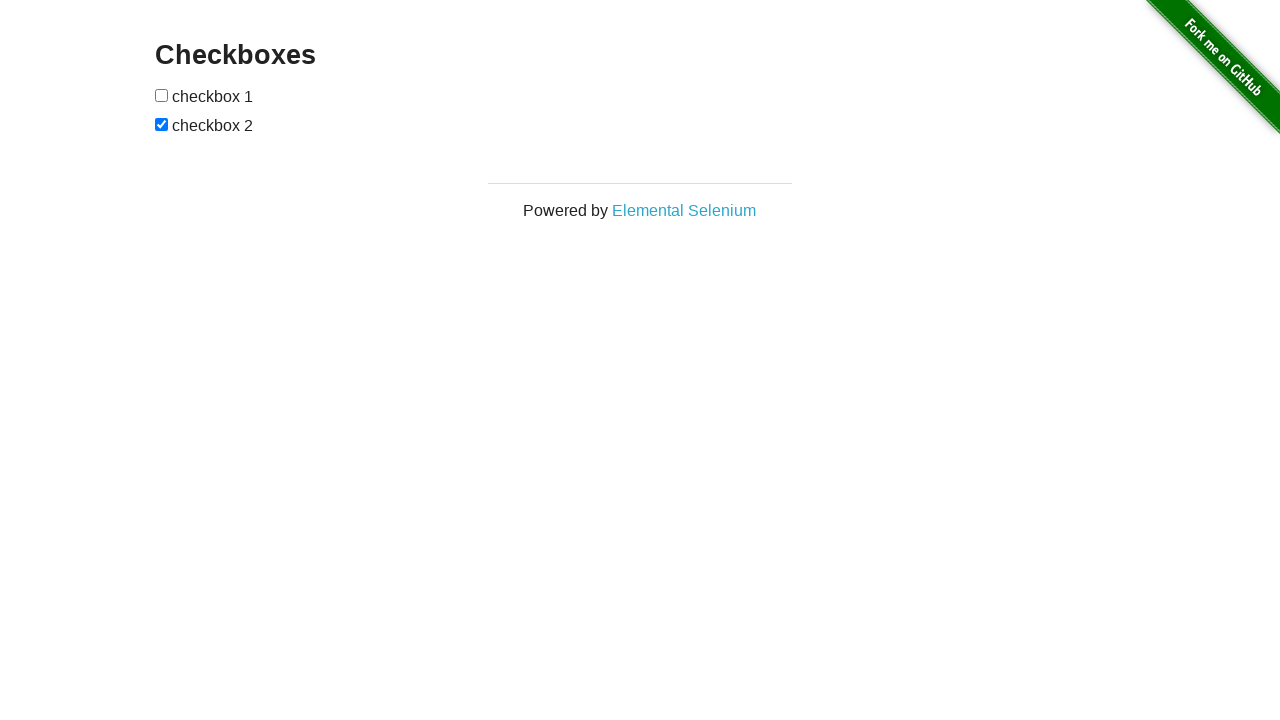

Located all checkbox elements
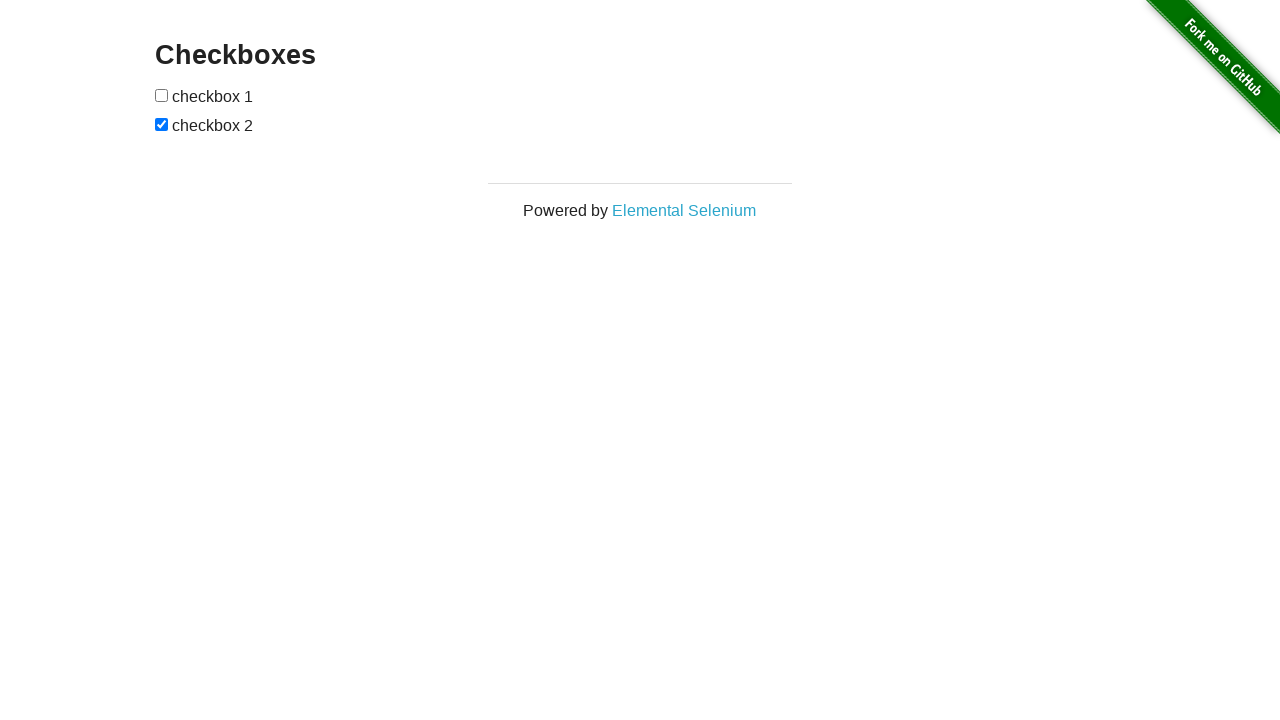

Found 2 checkboxes on the page
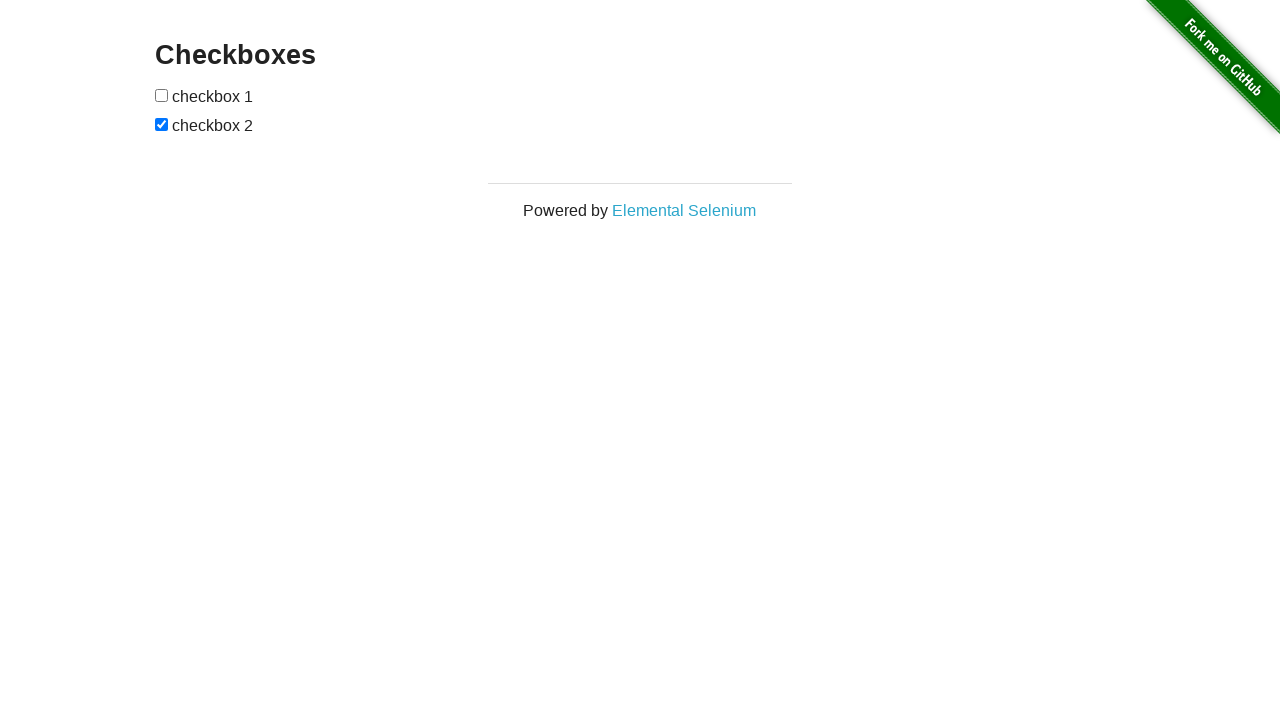

Retrieved checkbox 1 of 2
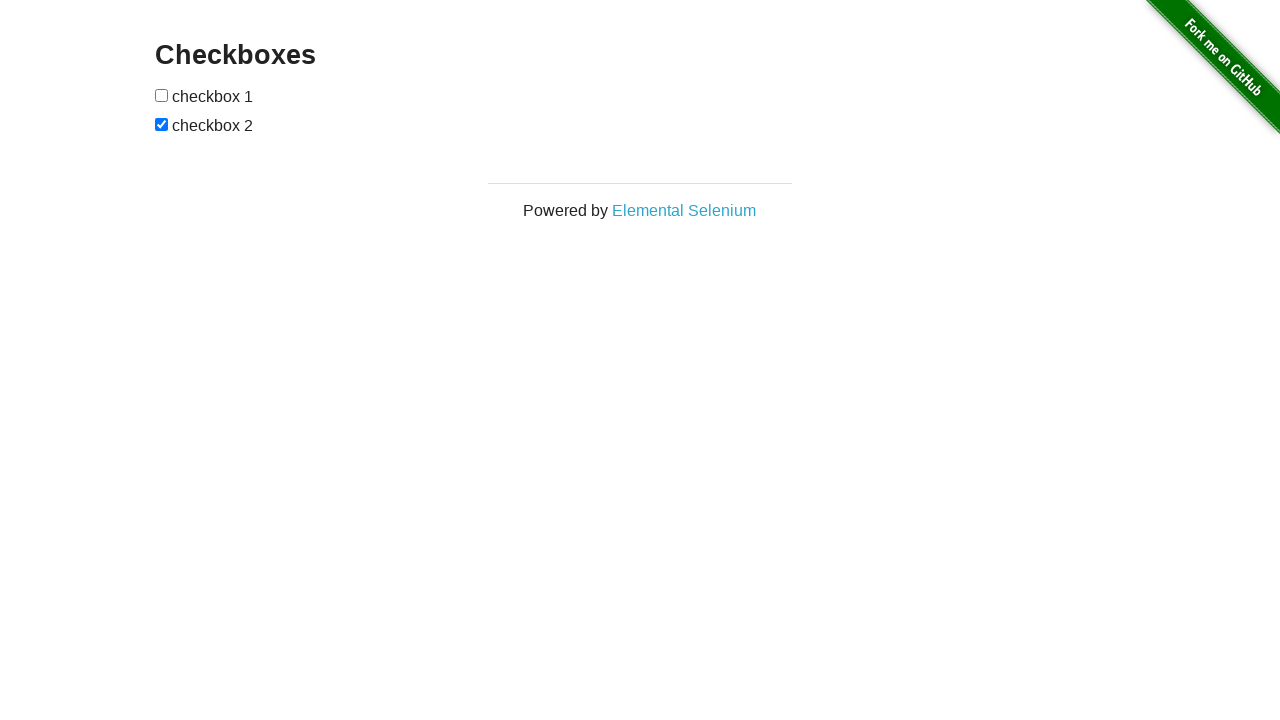

Clicked checkbox 1 to select it at (162, 95) on #checkboxes input >> nth=0
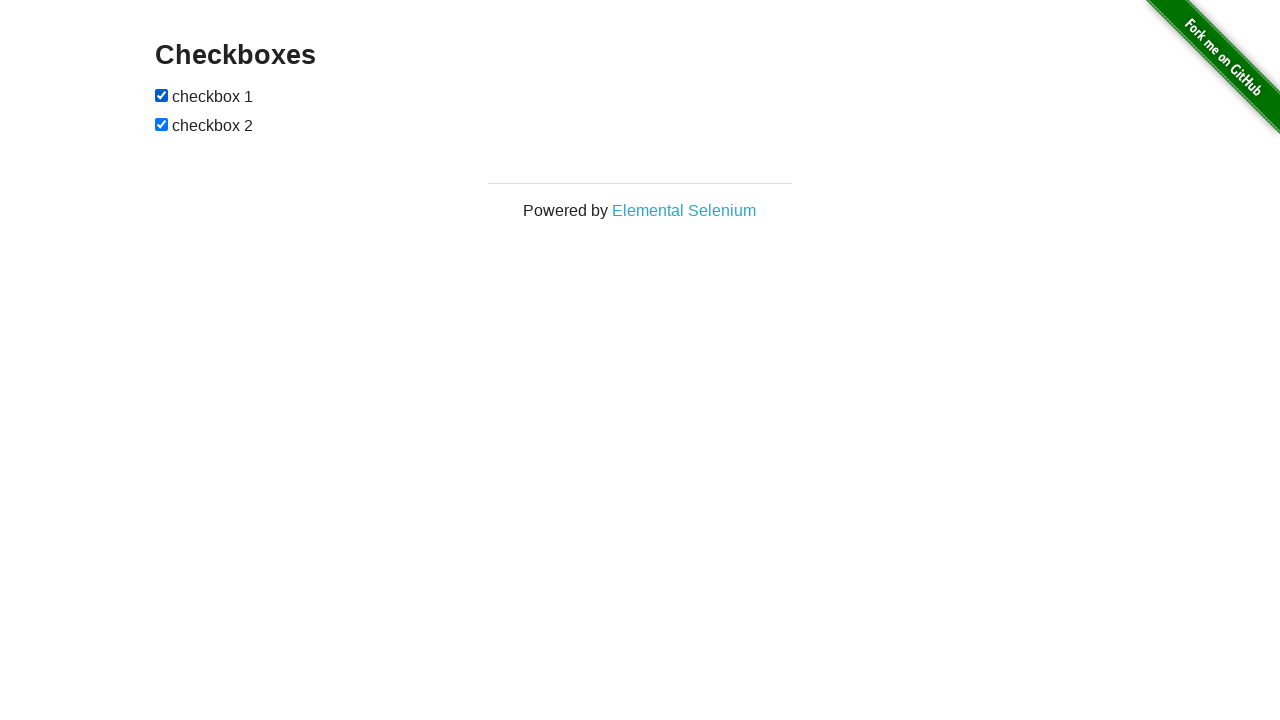

Retrieved checkbox 2 of 2
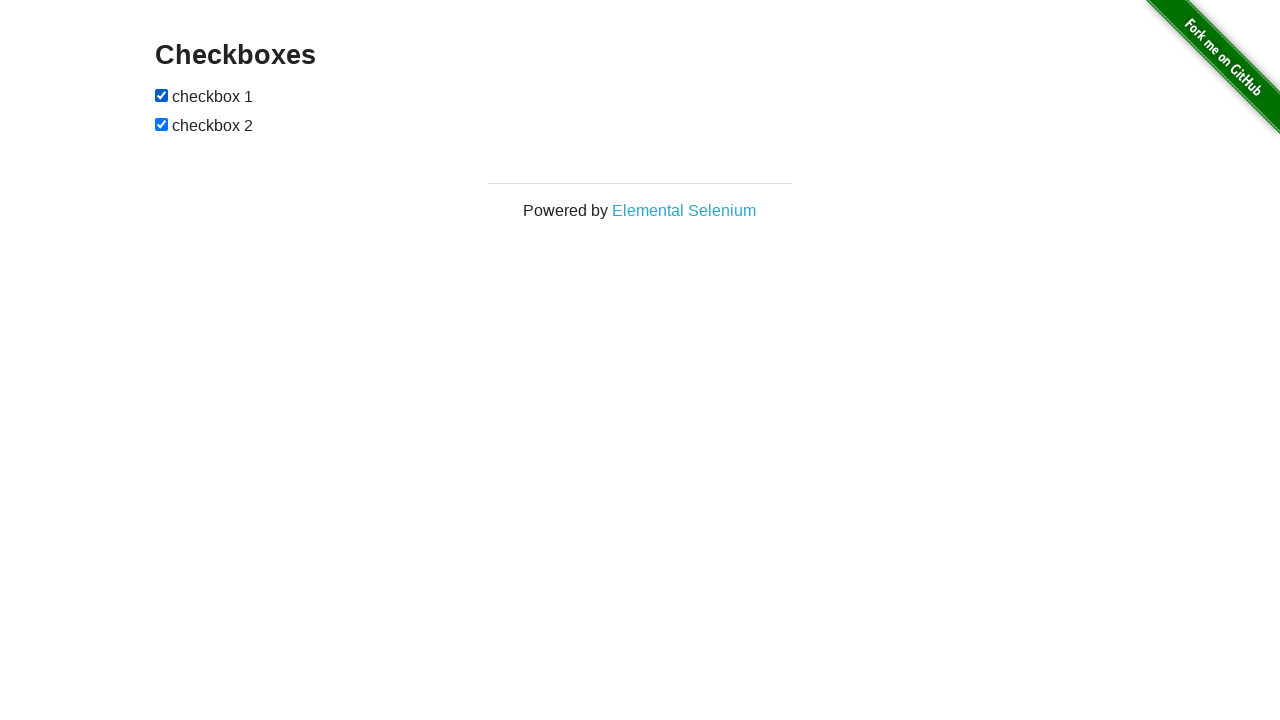

Checkbox 2 was already selected
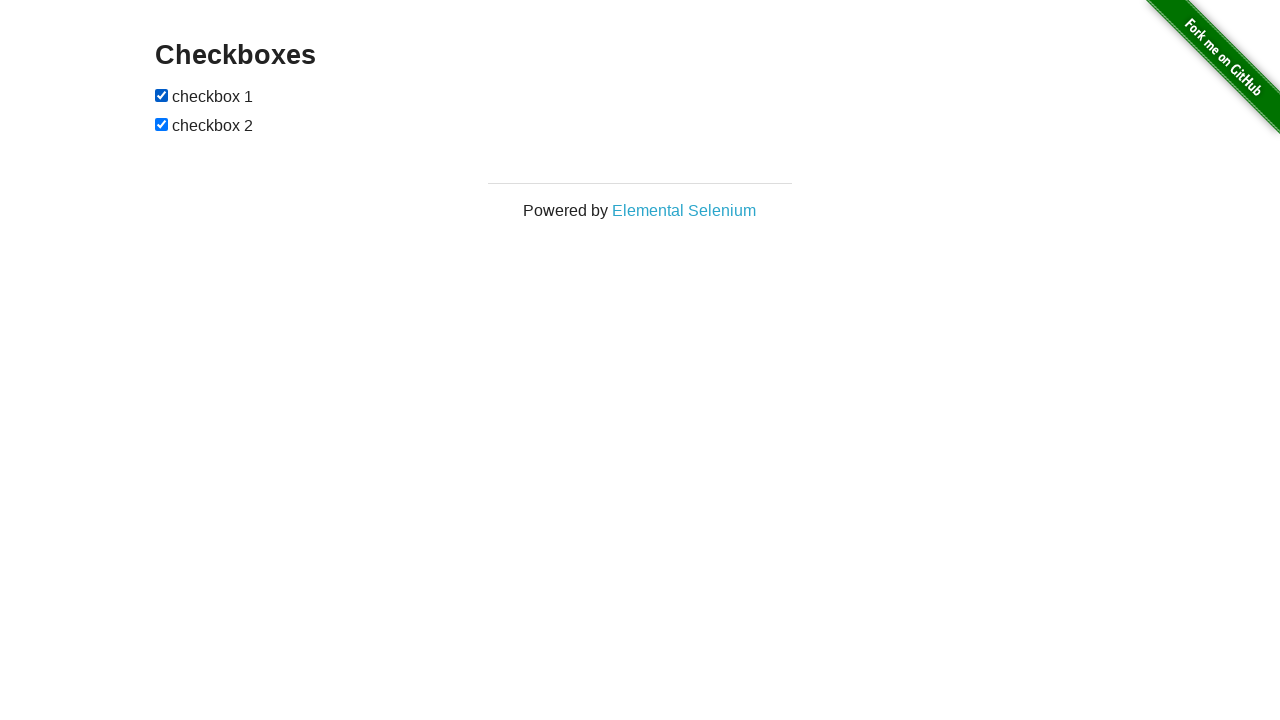

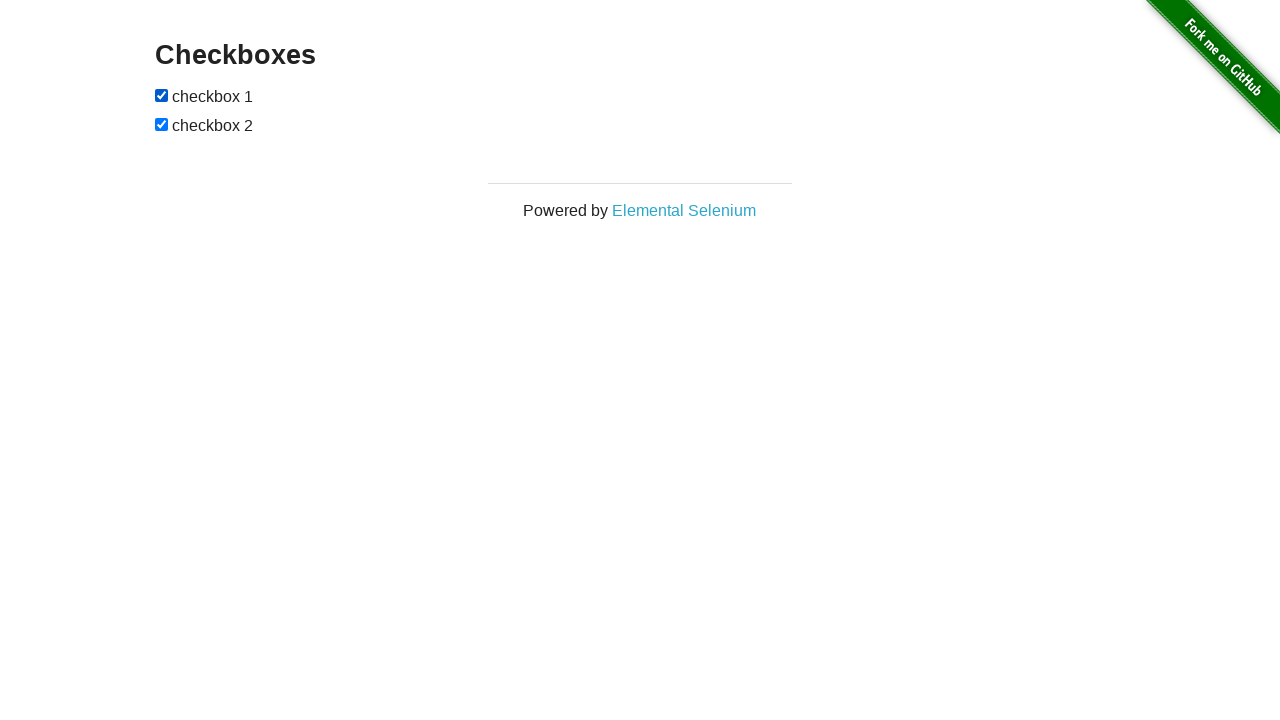